Fills out and submits the DemoQA student registration practice form with personal details including name, email, gender, phone, date of birth, subjects, hobbies, address, and state/city, then verifies the submitted data in the confirmation modal.

Starting URL: https://demoqa.com/automation-practice-form

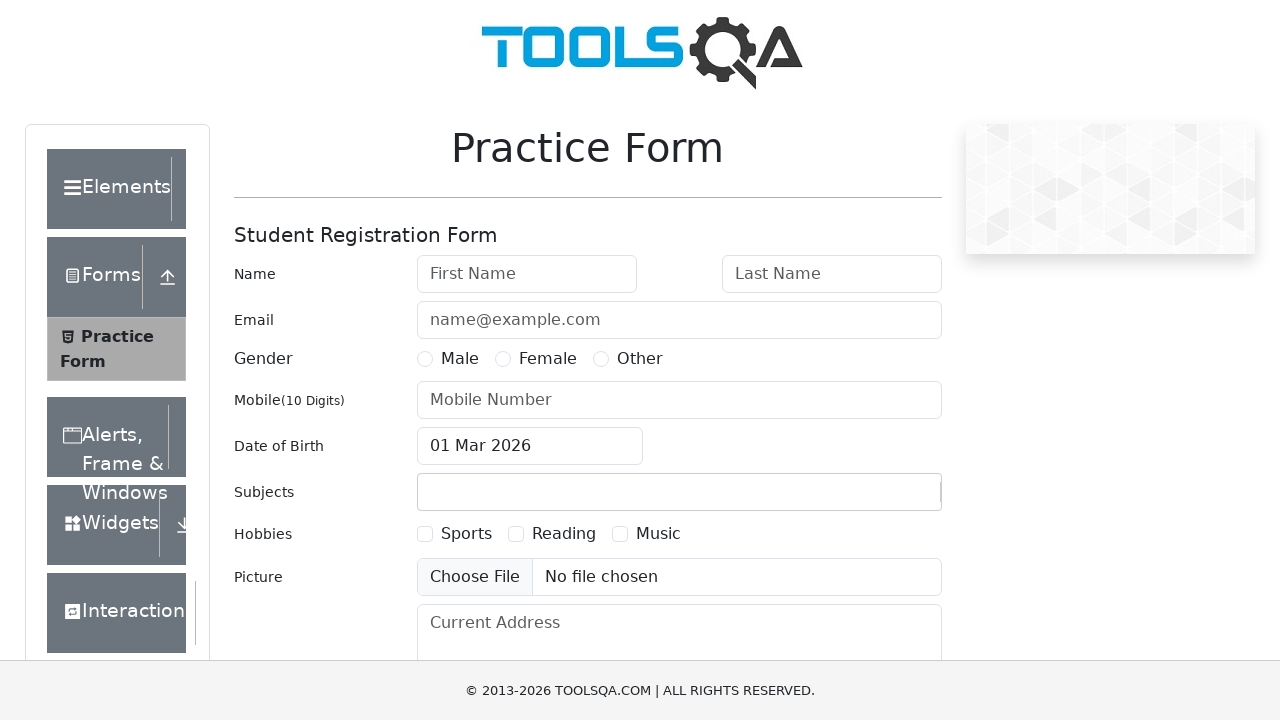

Removed fixed banner that may interfere with interactions
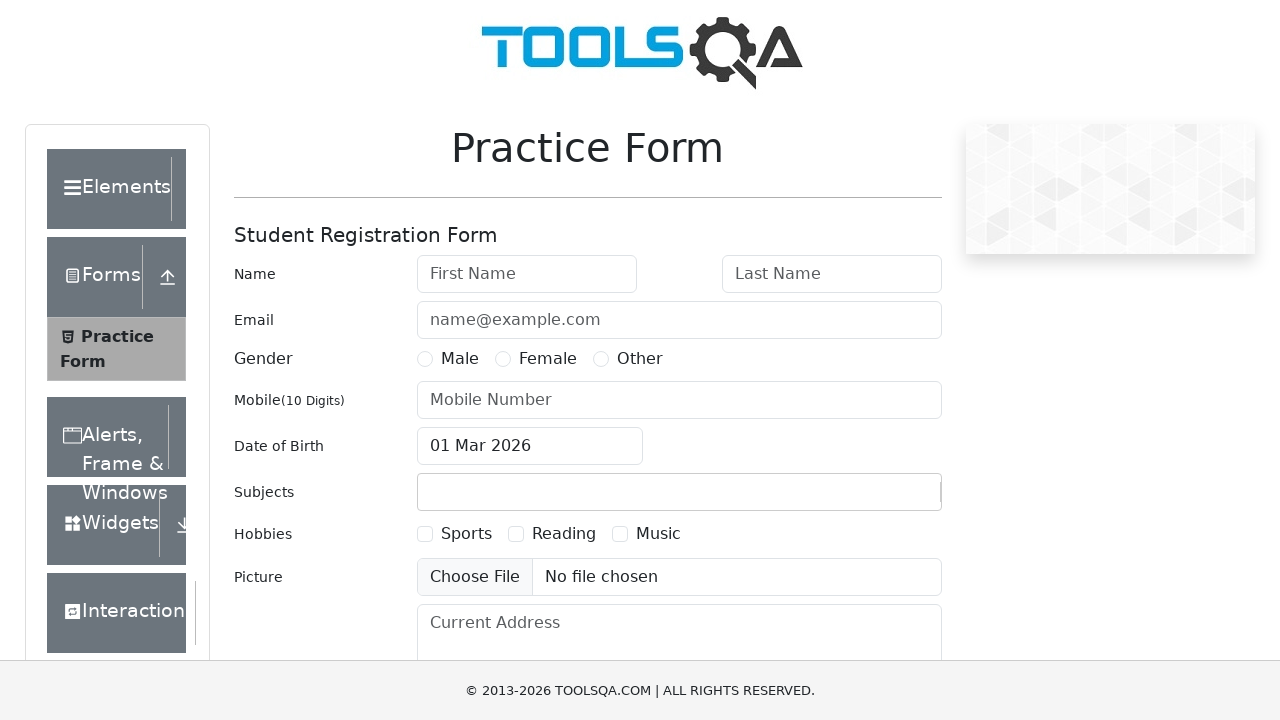

Filled first name field with 'Vera' on #firstName
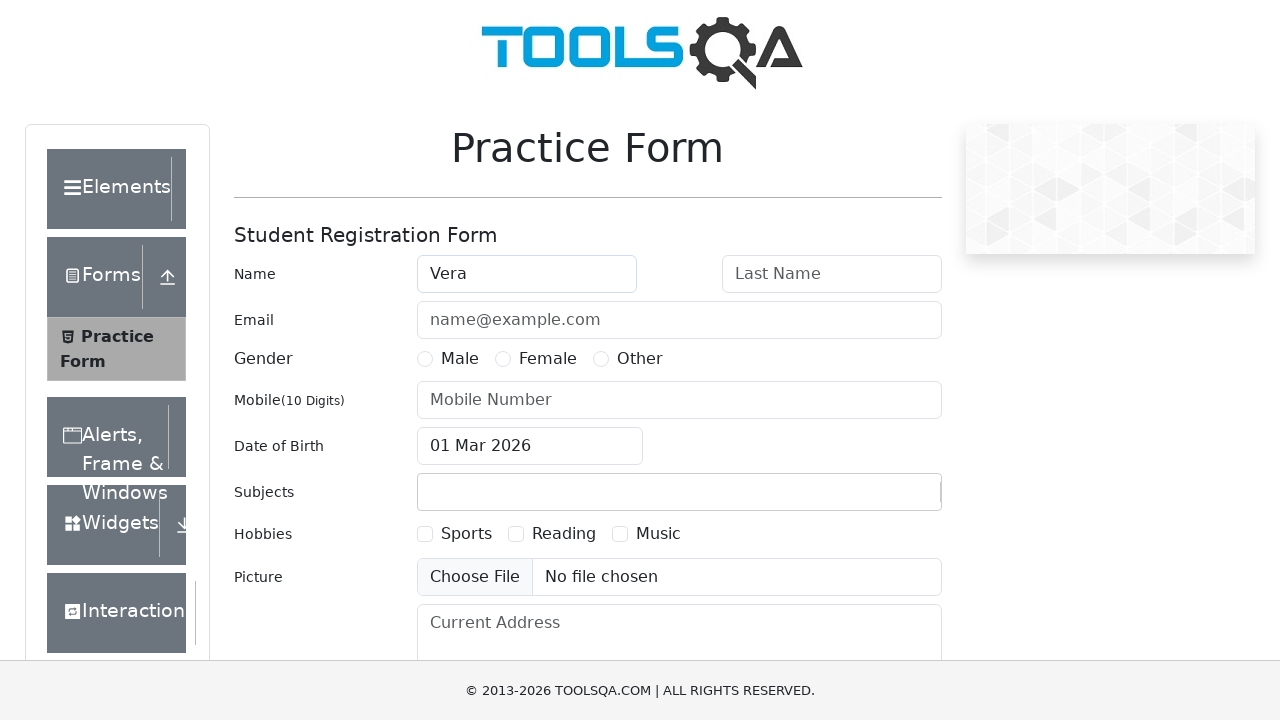

Filled last name field with 'Sakhno' on #lastName
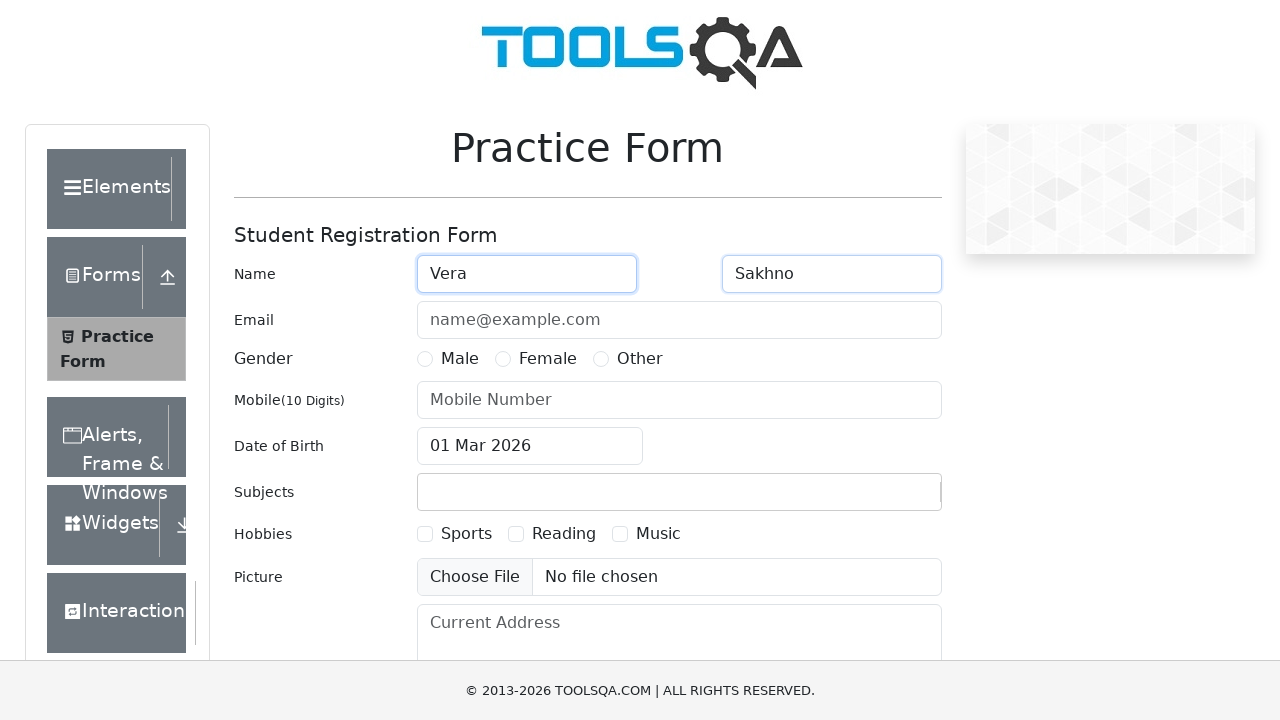

Filled email field with 'mjw@gmail.com' on #userEmail
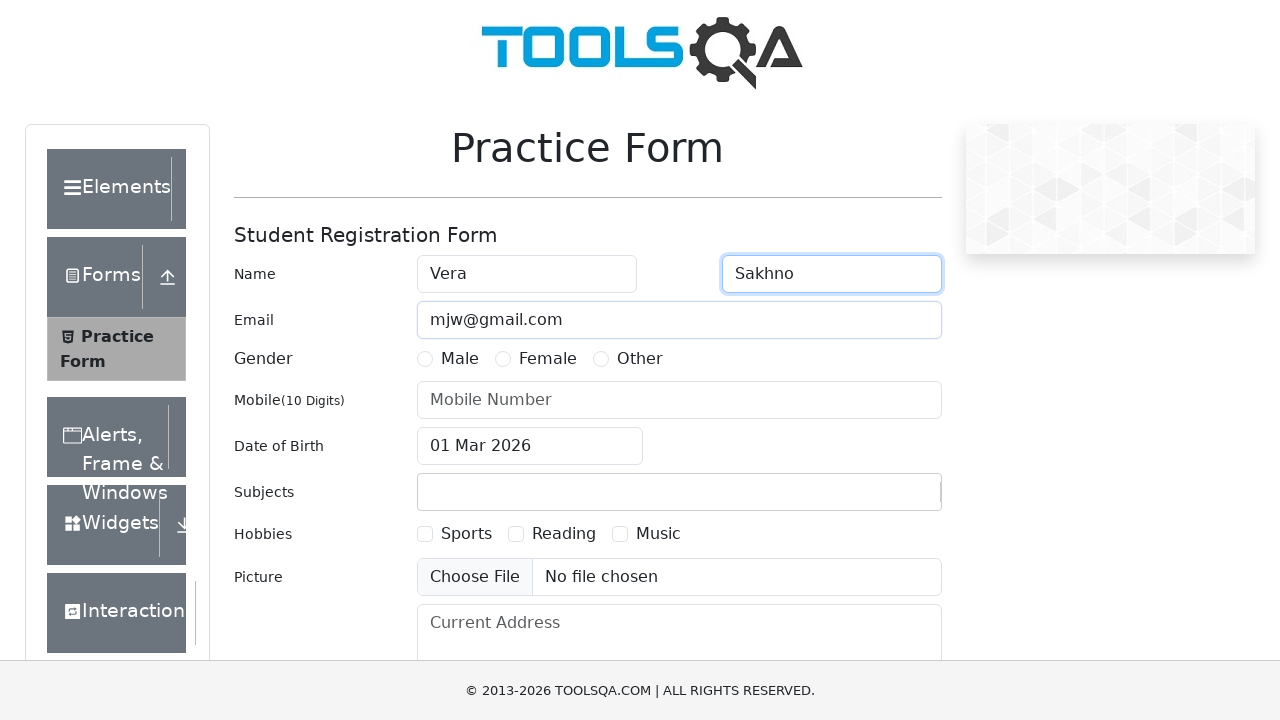

Selected Female gender option at (548, 359) on label[for="gender-radio-2"]
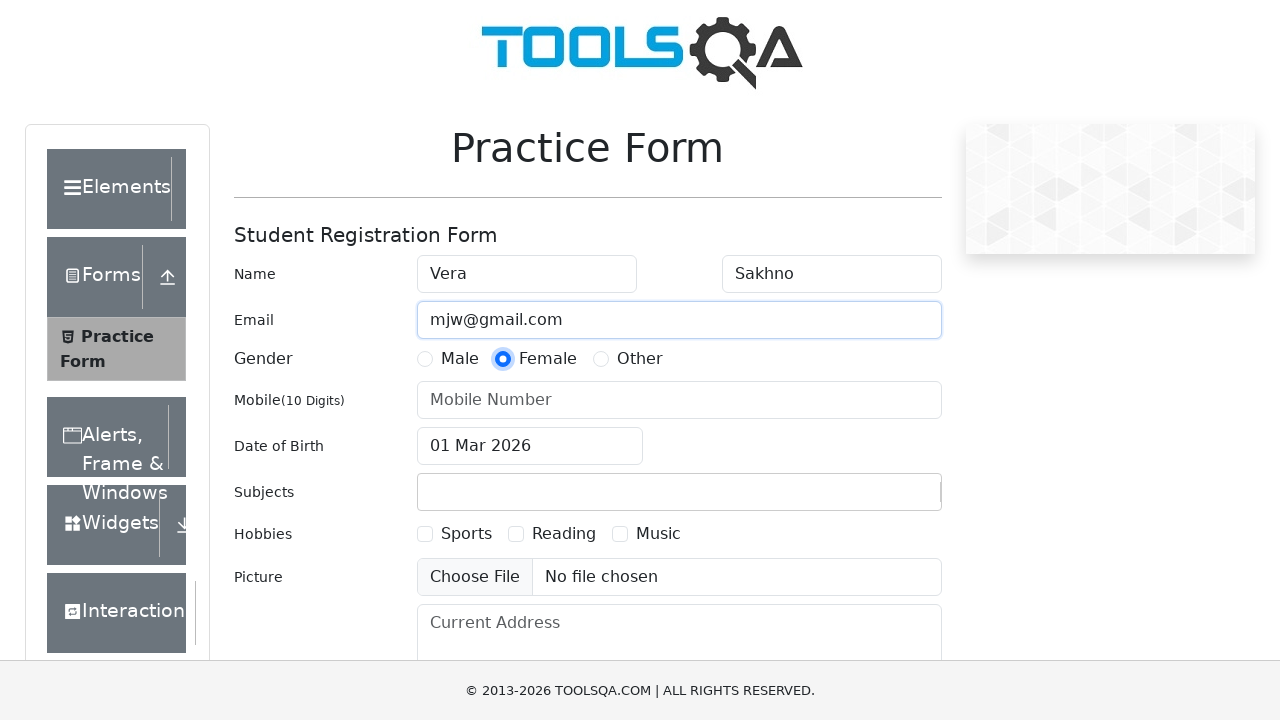

Filled phone number field with '0987654321' on #userNumber
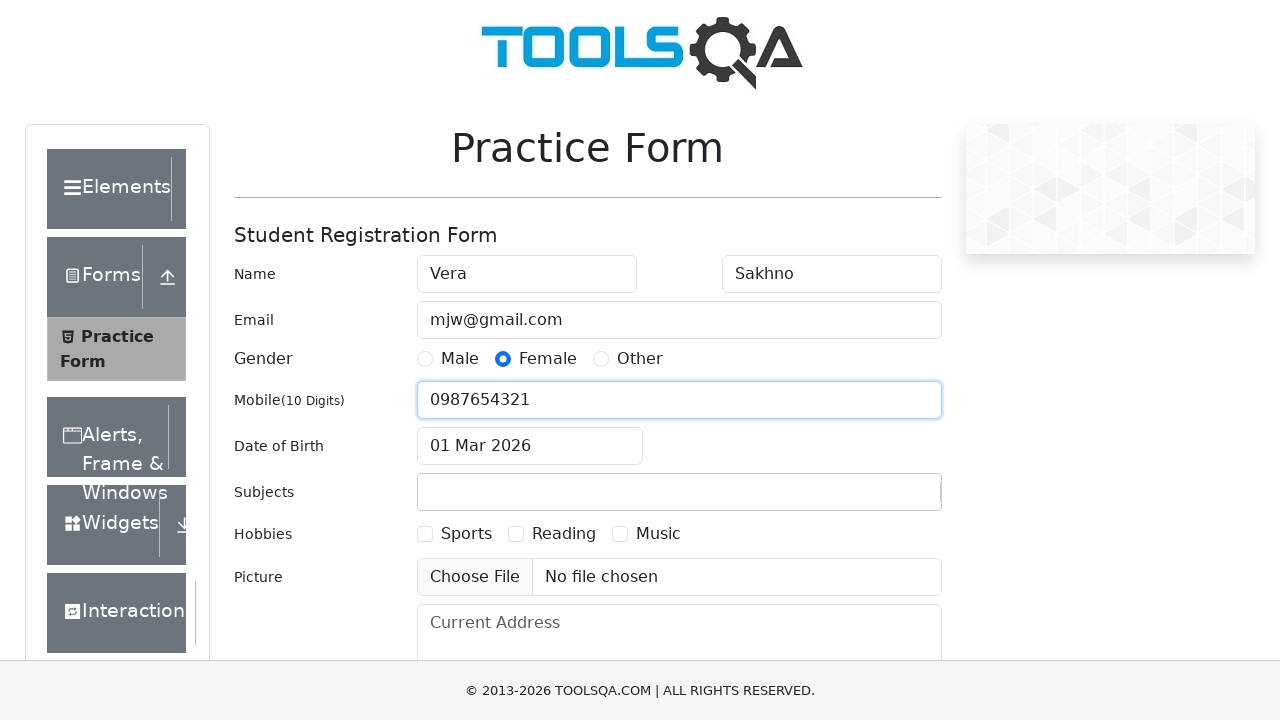

Clicked date of birth input field at (530, 446) on #dateOfBirthInput
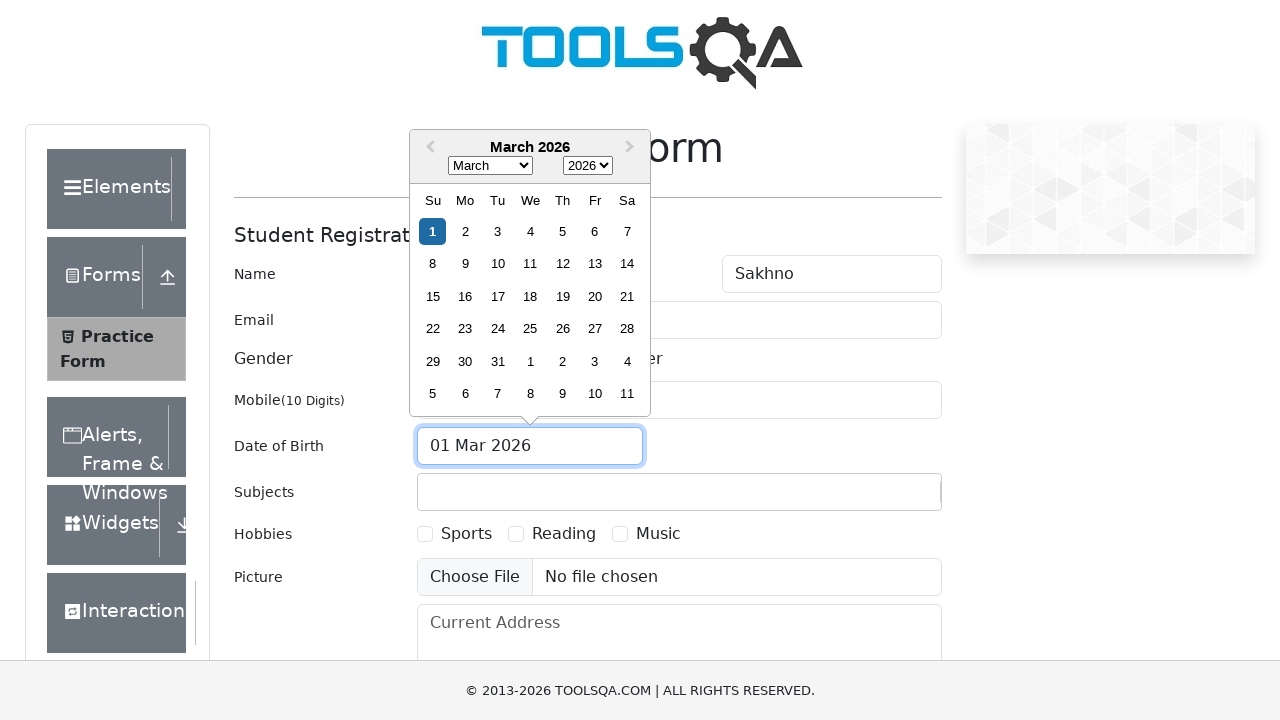

Selected all text in date field
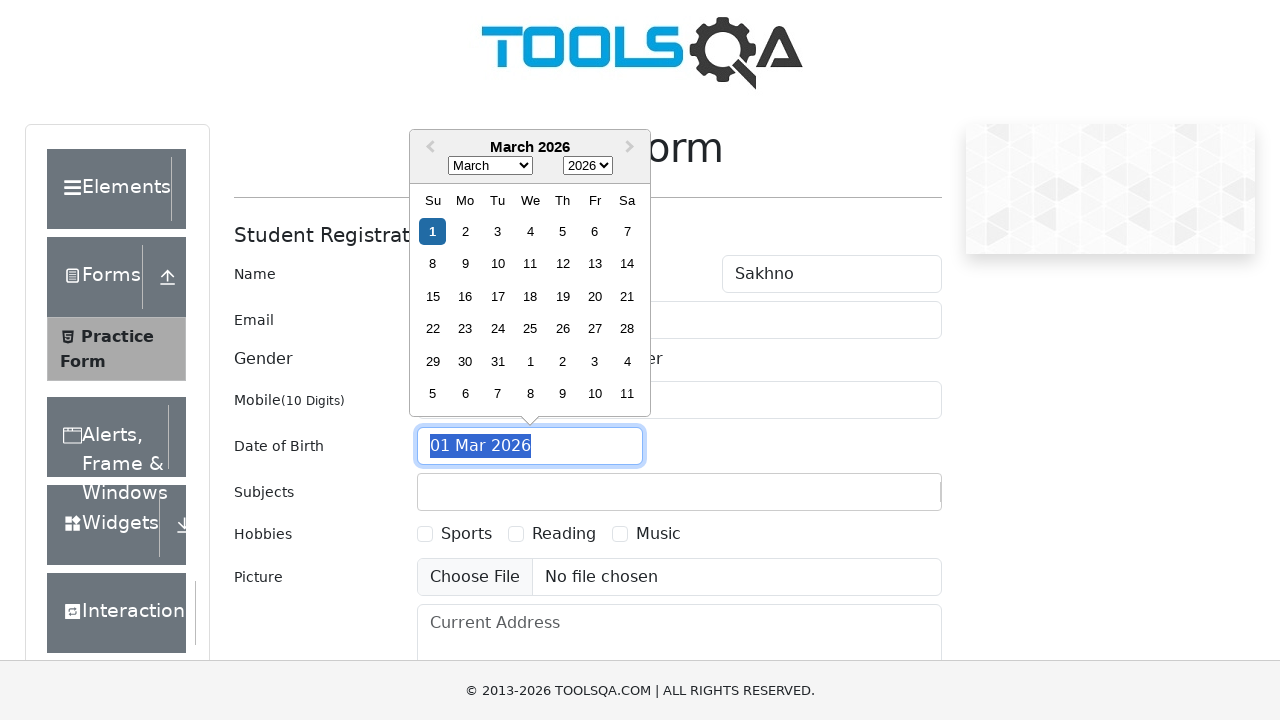

Typed date of birth '05 Mar 1994'
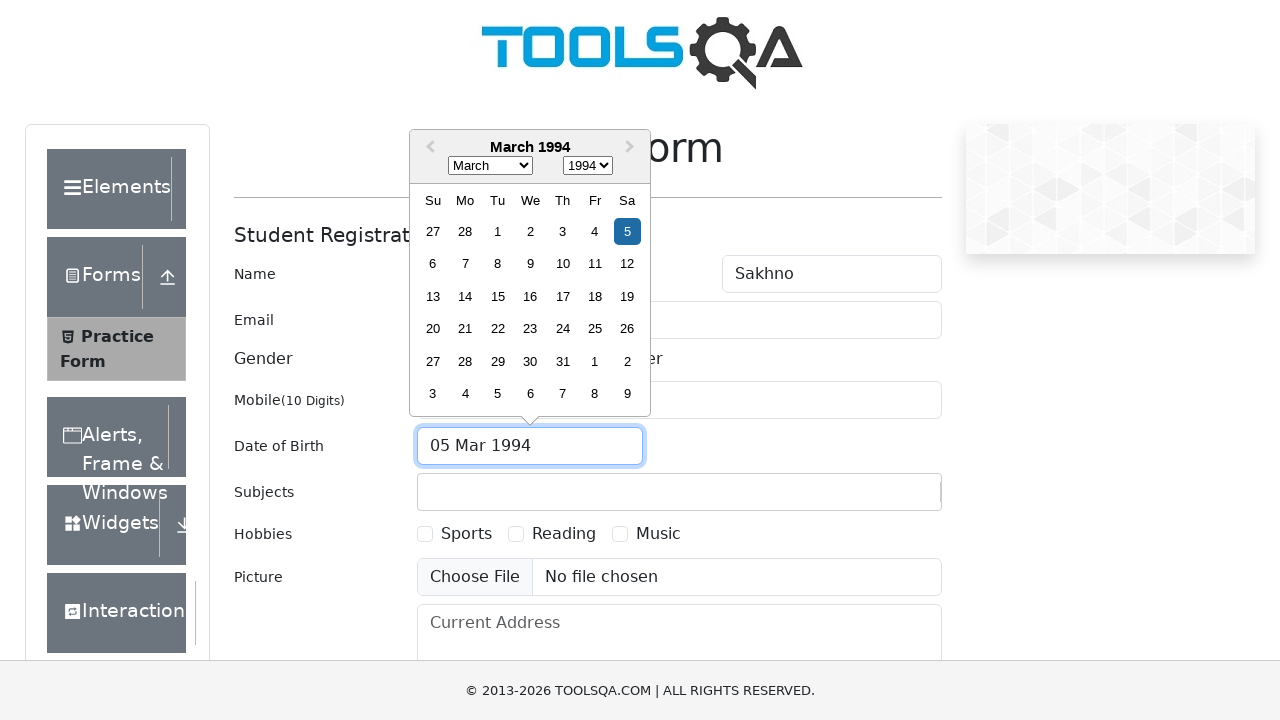

Pressed Enter to confirm date of birth
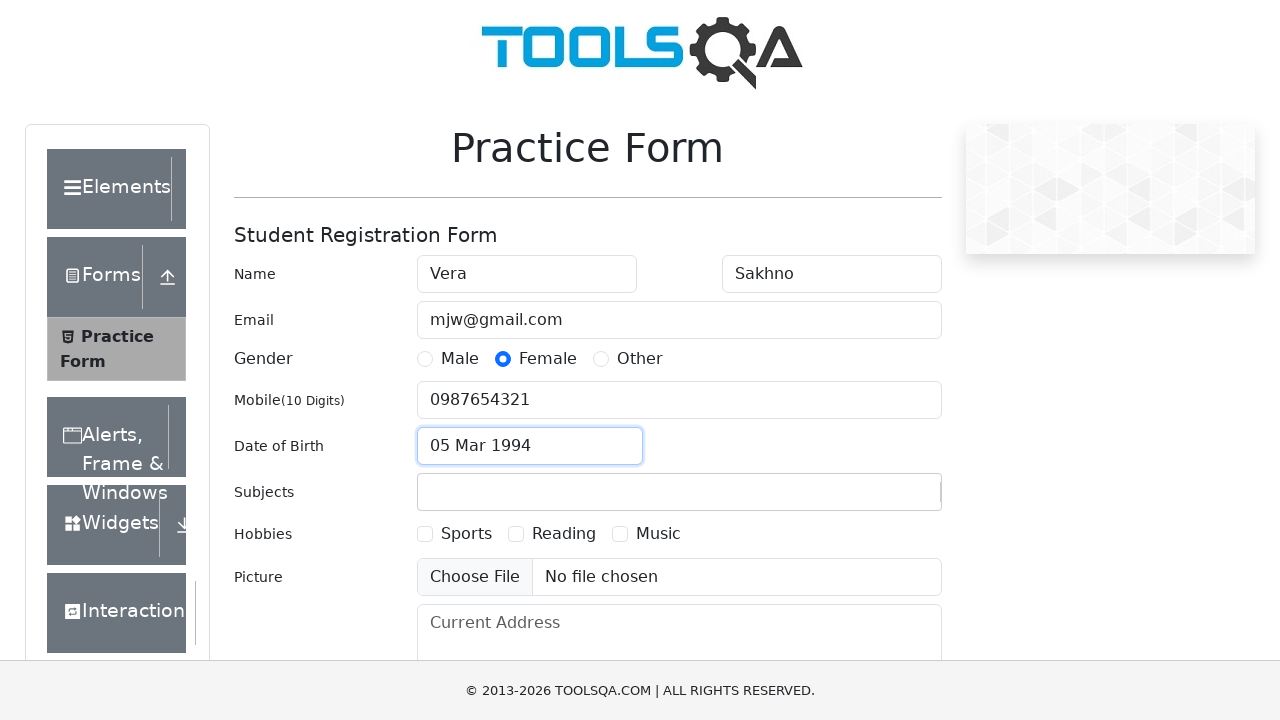

Filled subjects input with 'Computer Science' on #subjectsInput
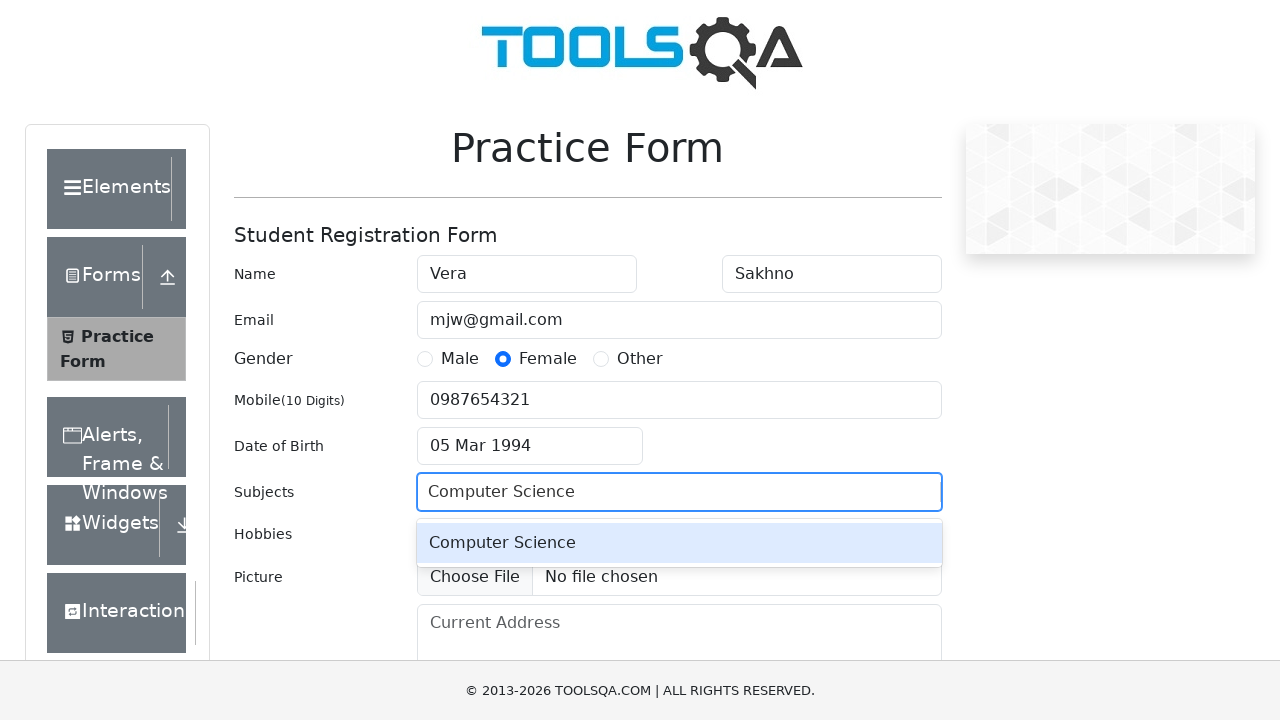

Pressed Enter to add Computer Science subject
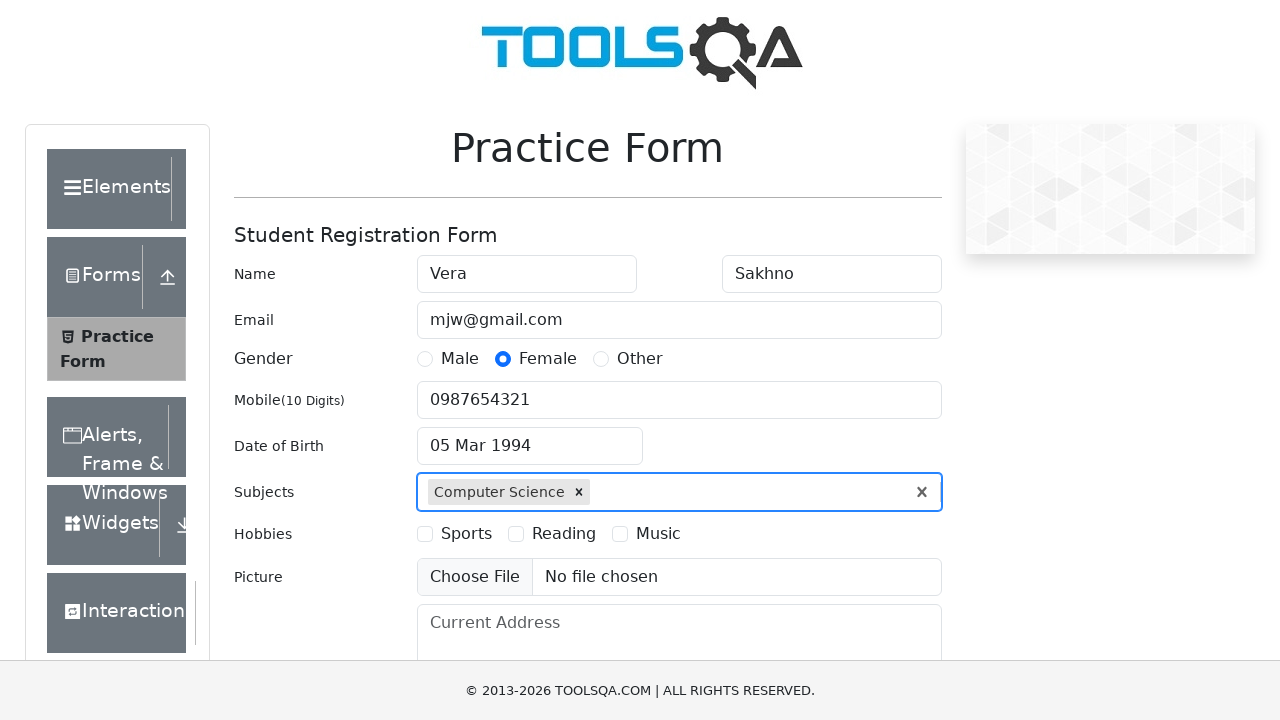

Filled subjects input with 'Maths' on #subjectsInput
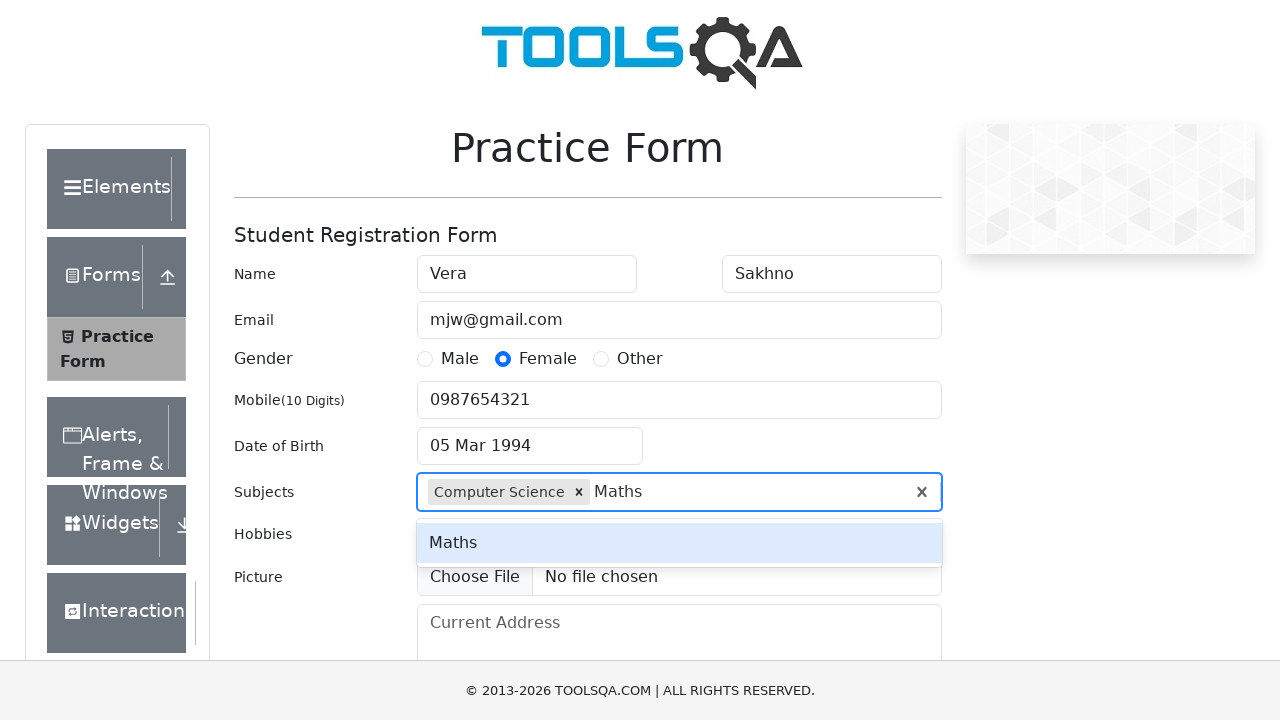

Pressed Enter to add Maths subject
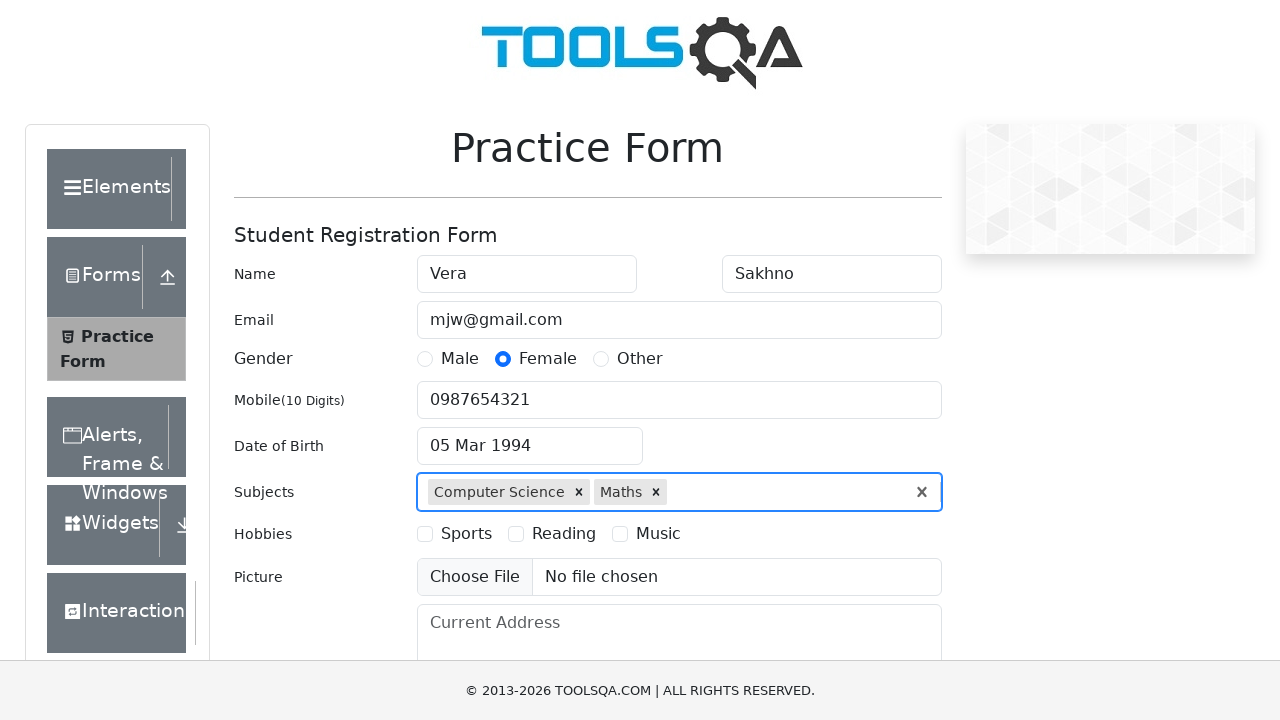

Selected Music hobby checkbox at (658, 534) on label[for="hobbies-checkbox-3"]
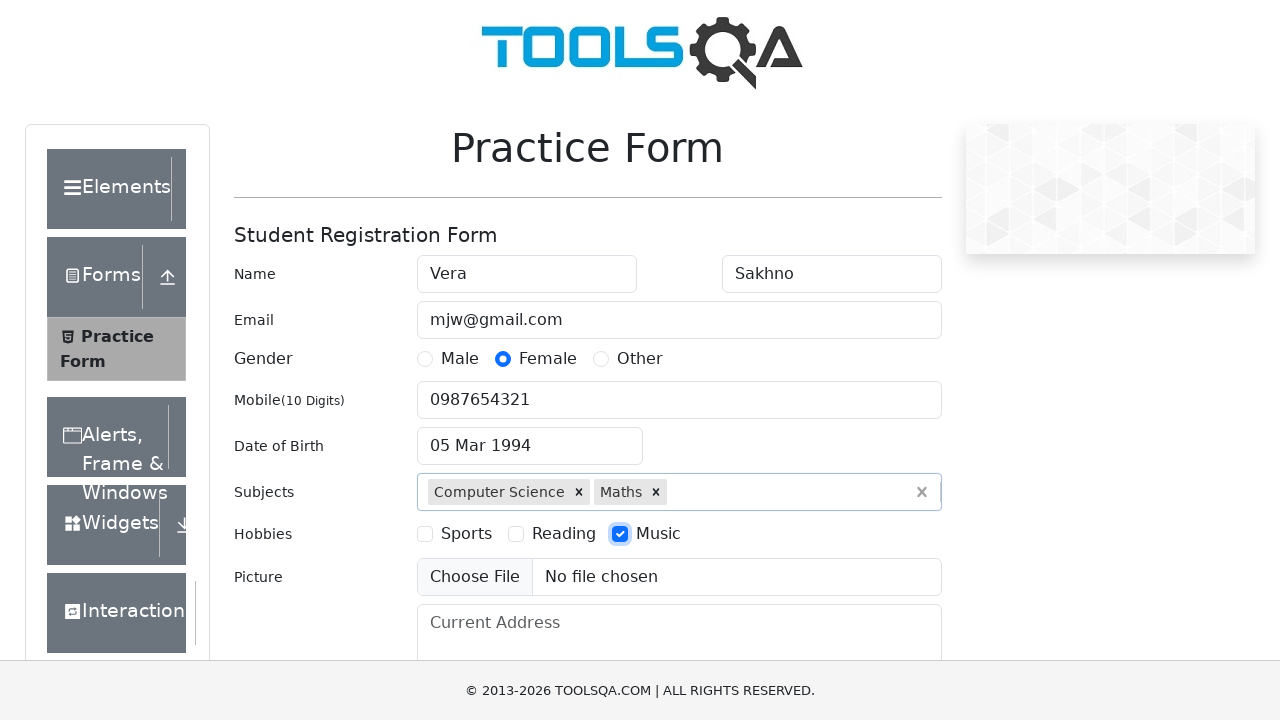

Filled current address with '1st avenue 234 - 56, zip 678967' on #currentAddress
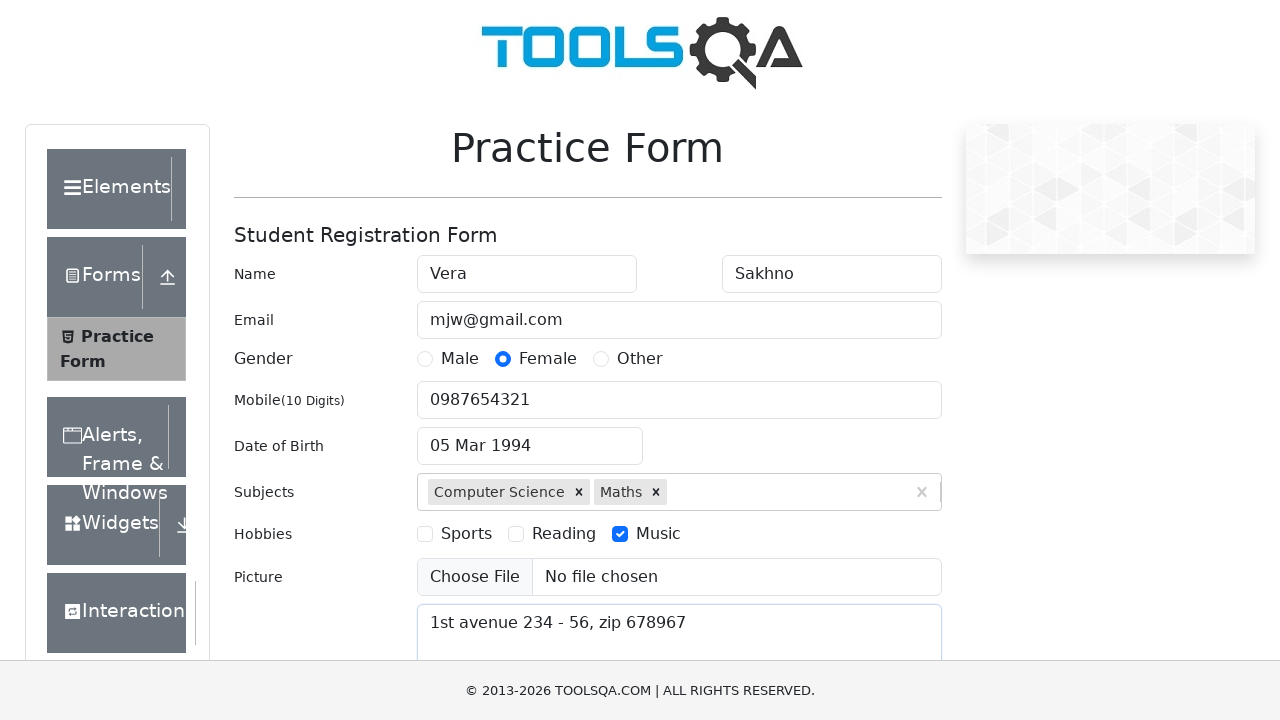

Filled state selection input with 'Haryana' on #react-select-3-input
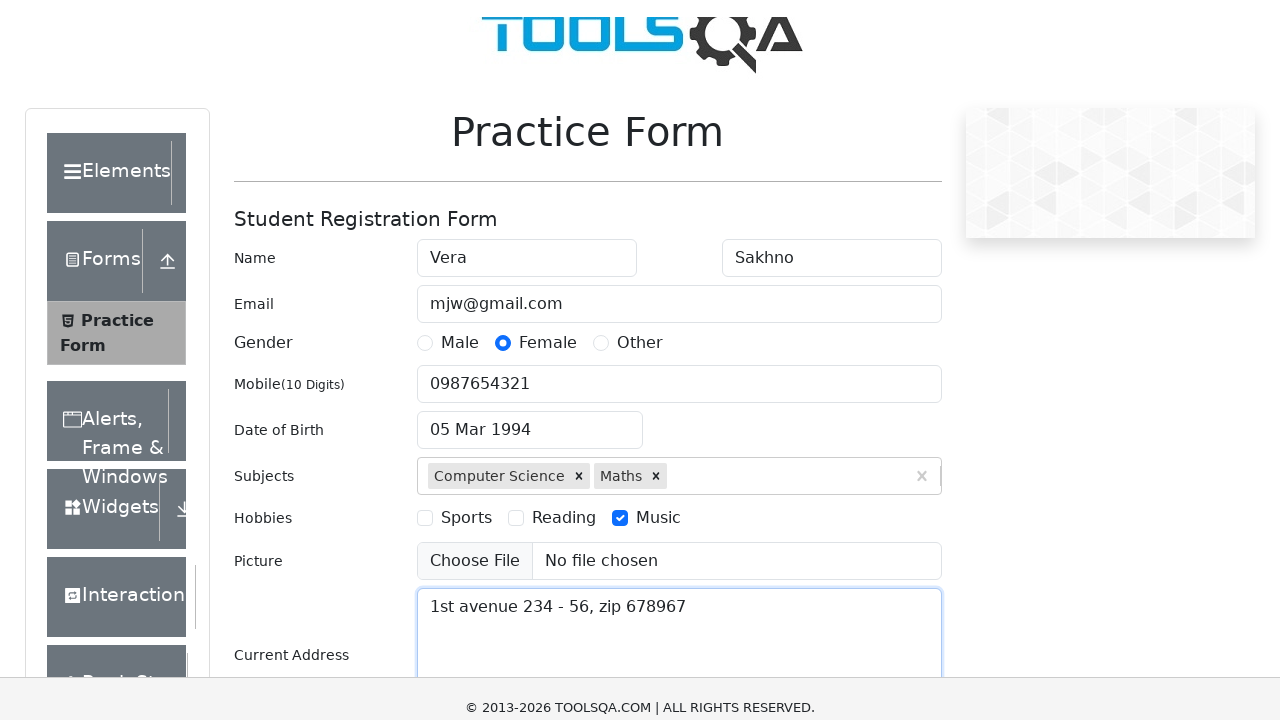

Pressed Enter to select Haryana state
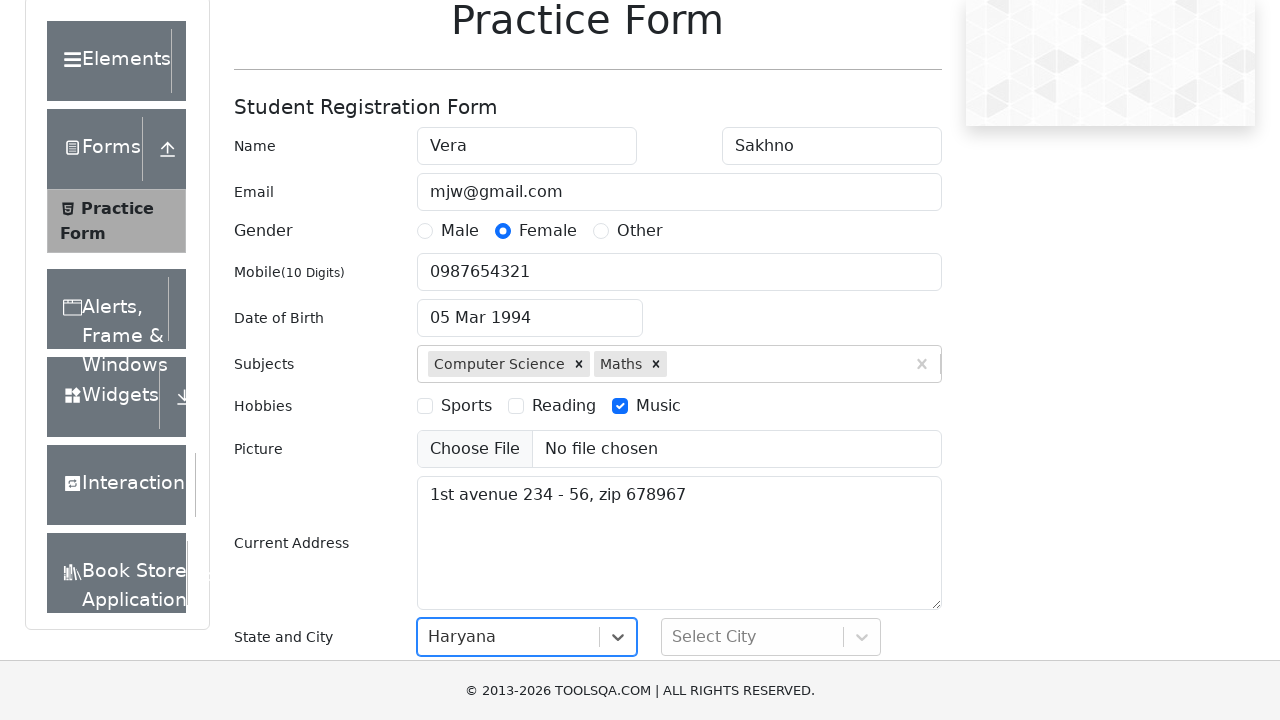

Filled city selection input with 'Karnal' on #react-select-4-input
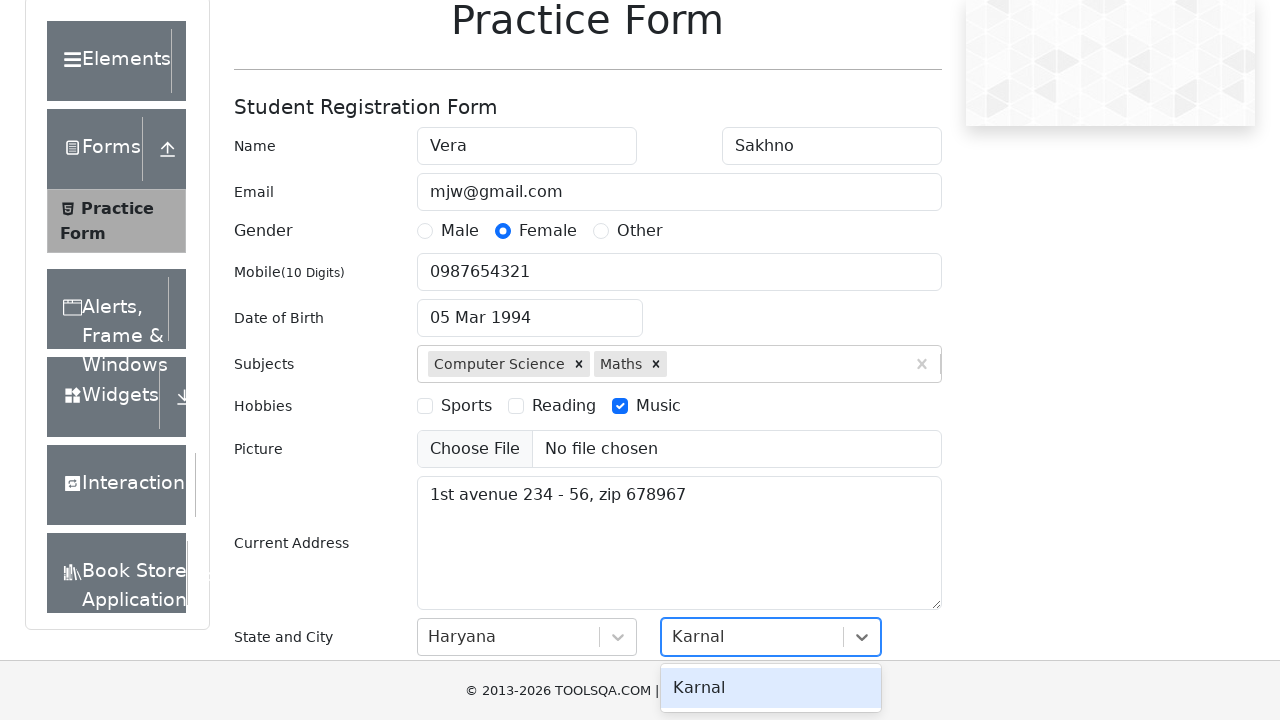

Pressed Enter to select Karnal city
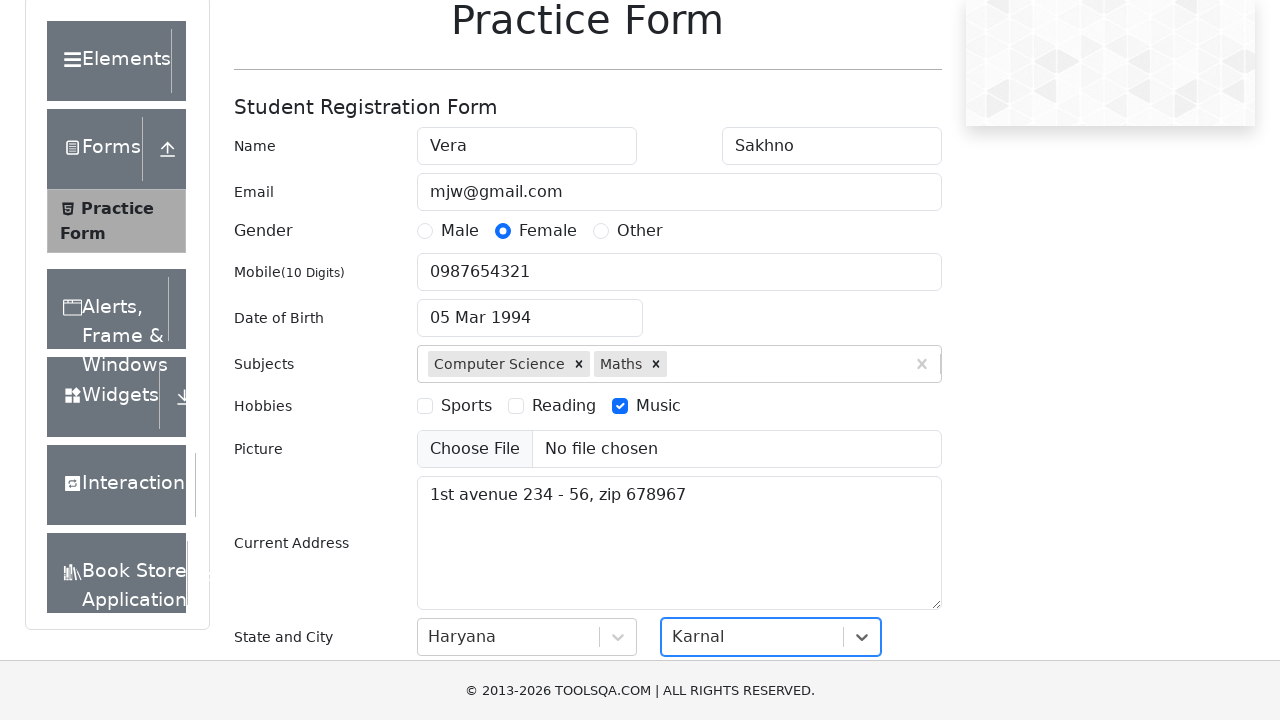

Submitted form using JavaScript click
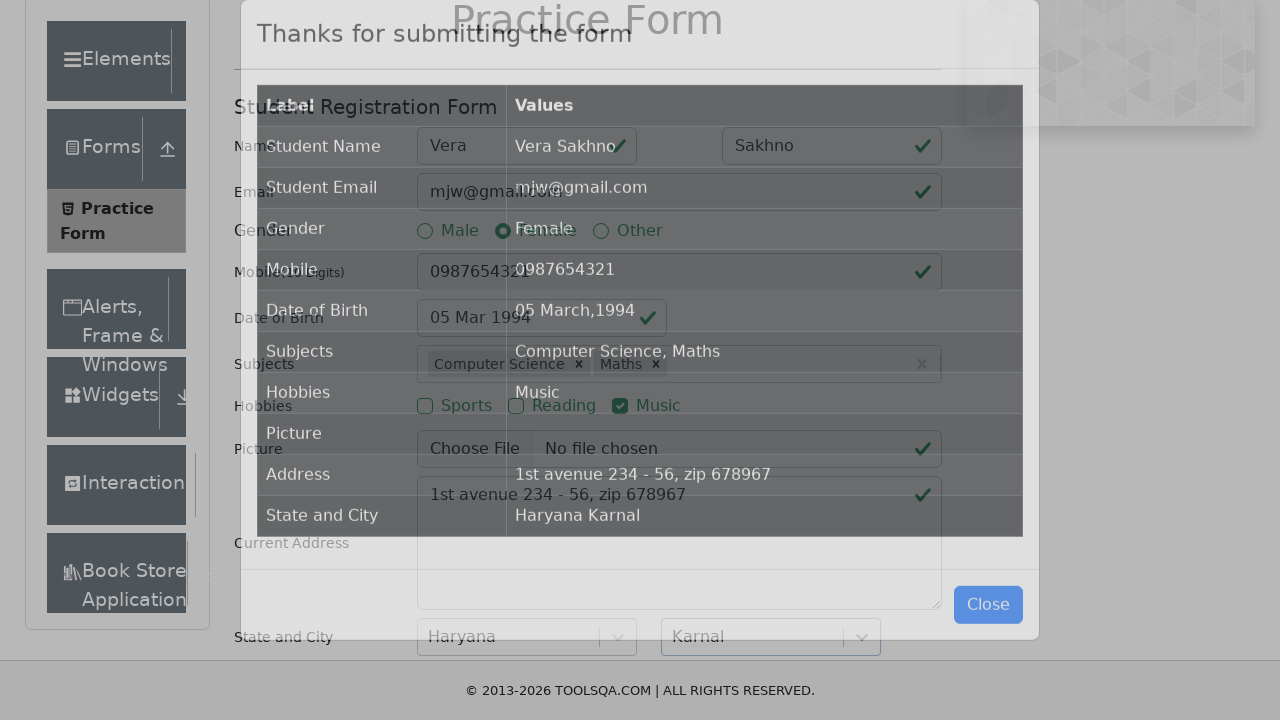

Confirmation modal appeared with submitted data
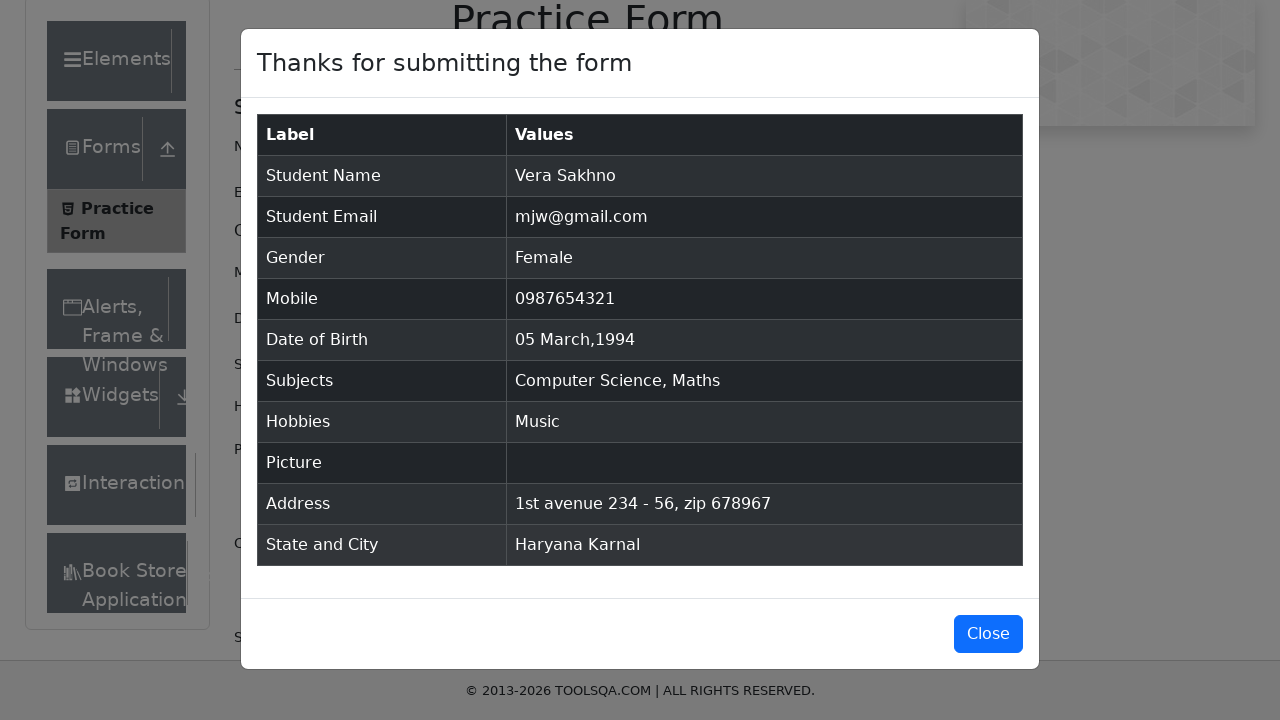

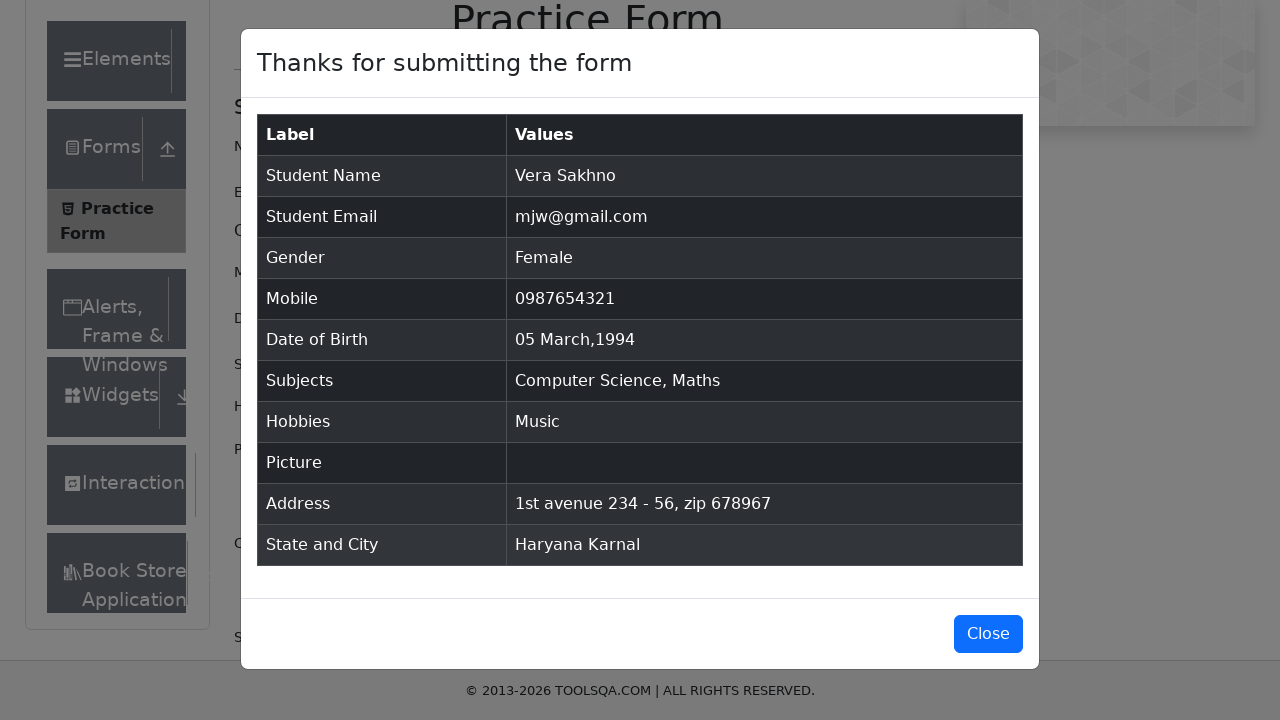